Tests dropdown selection functionality by finding and selecting "India" from a country dropdown menu

Starting URL: https://www.orangehrm.com/hris-hr-software-demo/

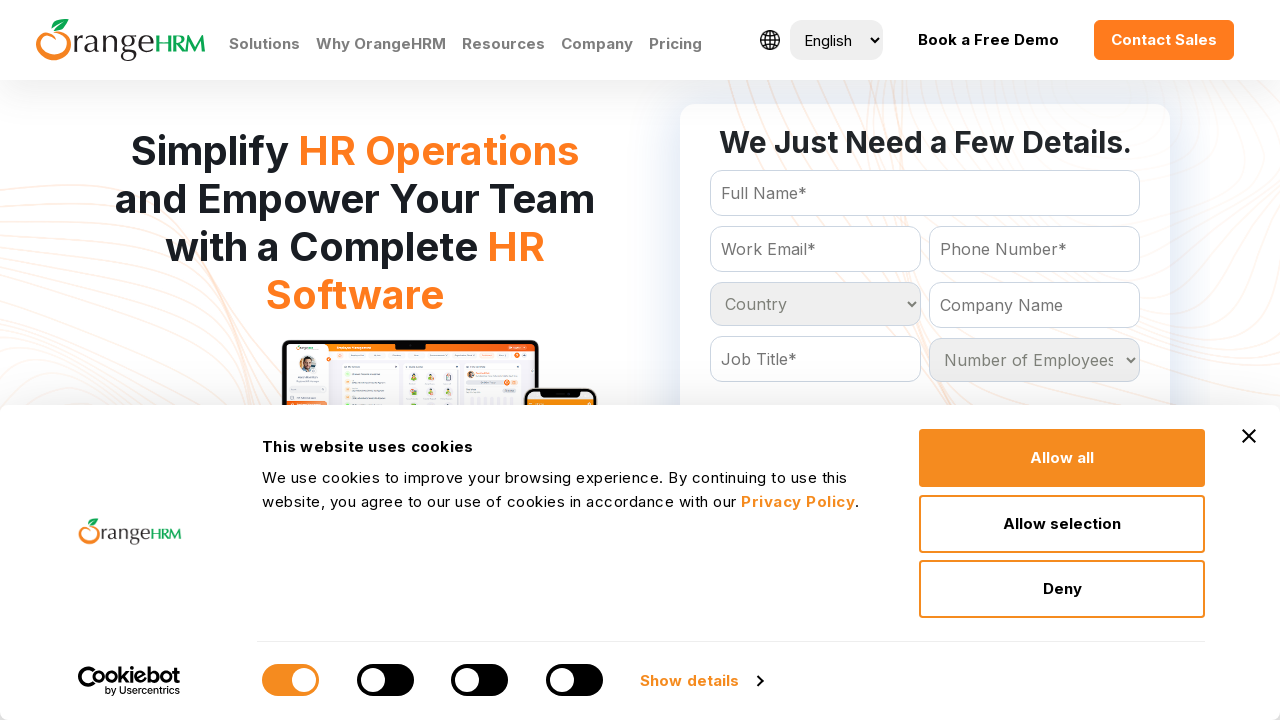

Navigated to OrangeHRM demo page
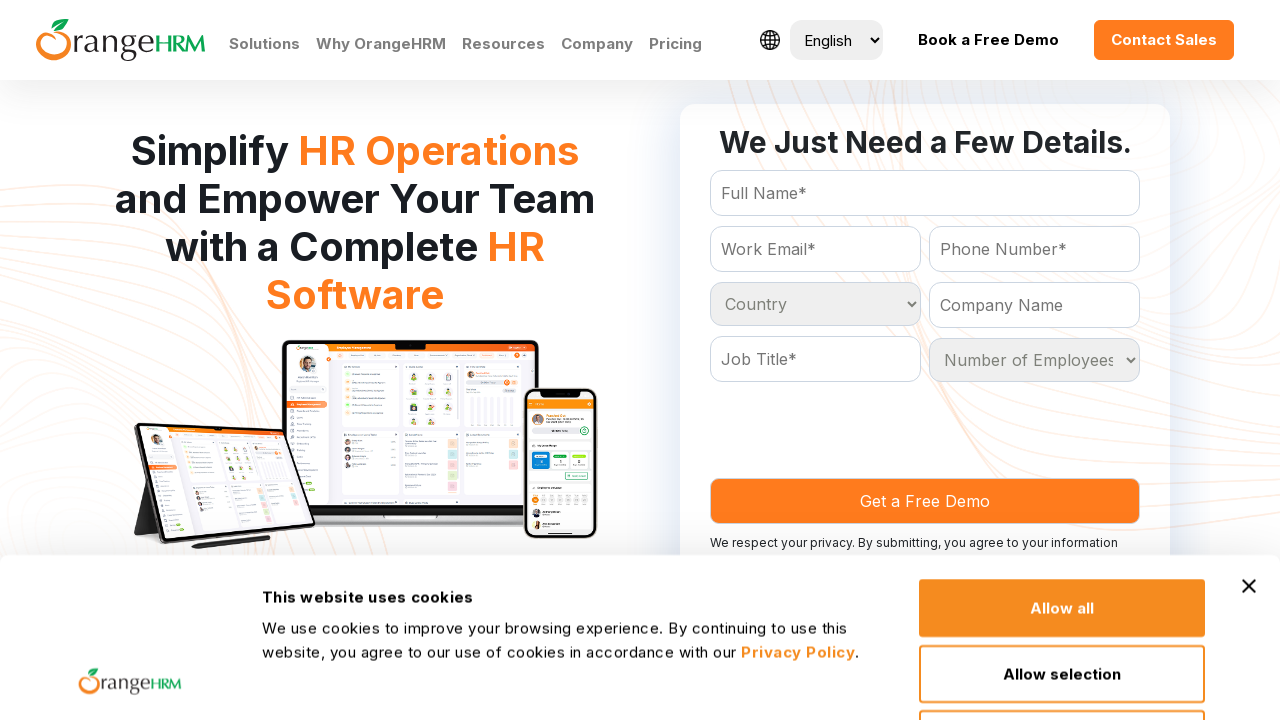

Selected 'India' from the Country dropdown menu on select[name='Country']
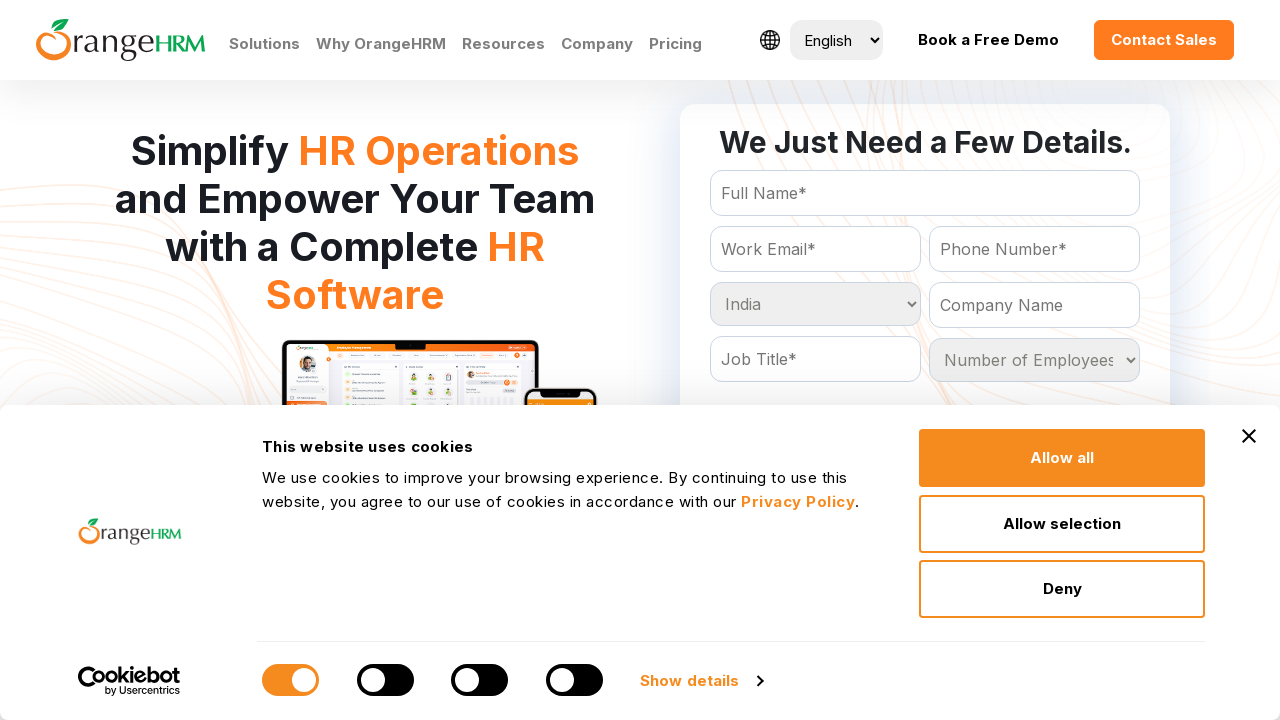

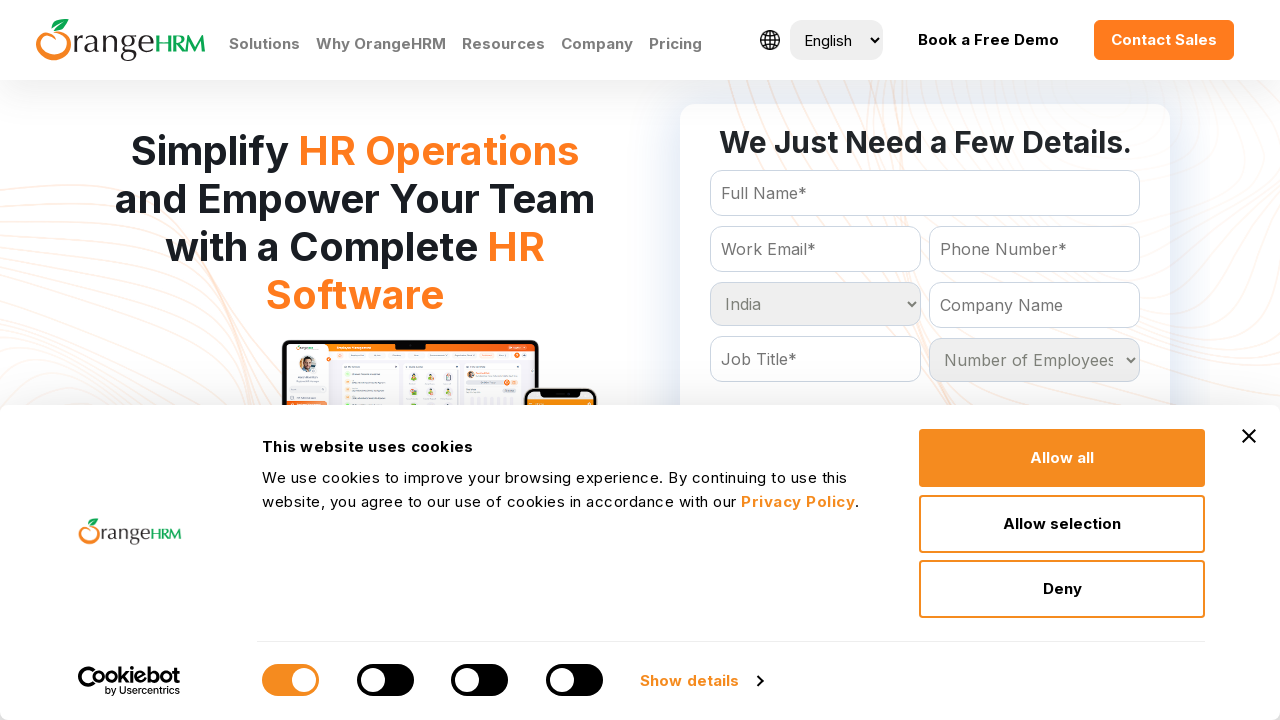